Tests navigation menu by clicking through all menu options

Starting URL: https://parabank.parasoft.com/parabank/index.htm

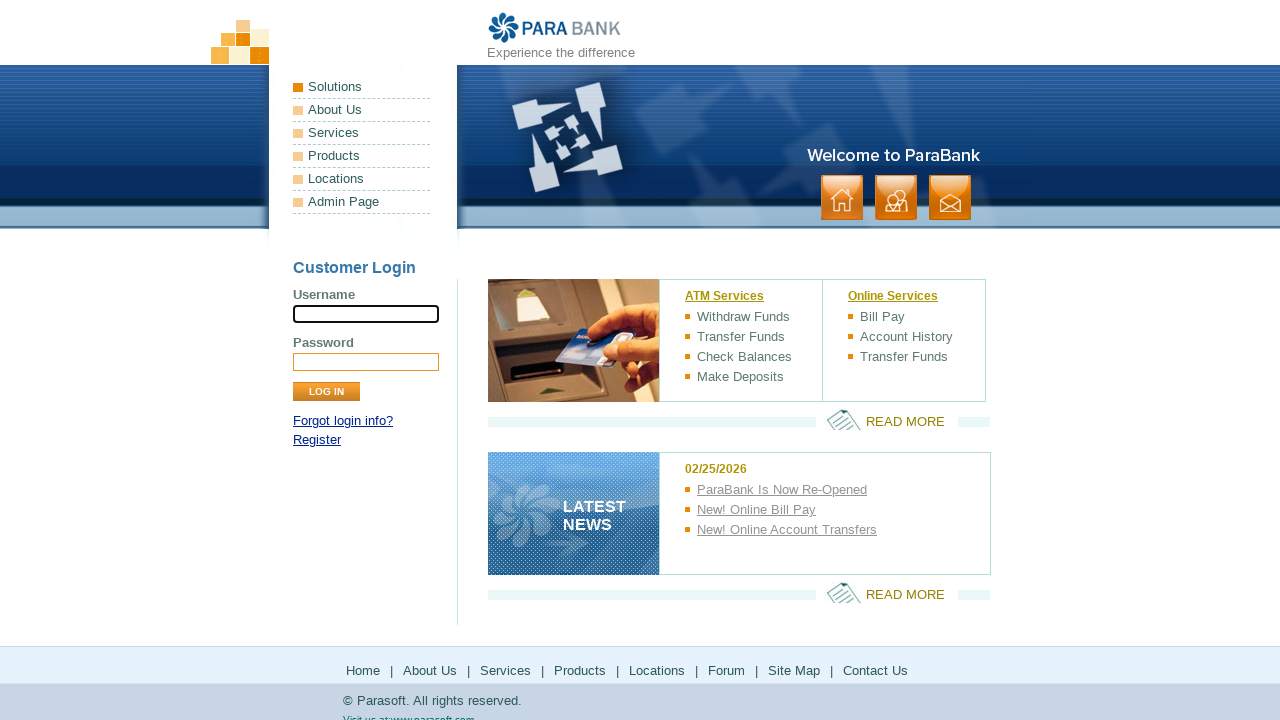

Clicked first navigation menu item at (362, 88) on xpath=//*[@id="headerPanel"]/ul[1]/li[1]
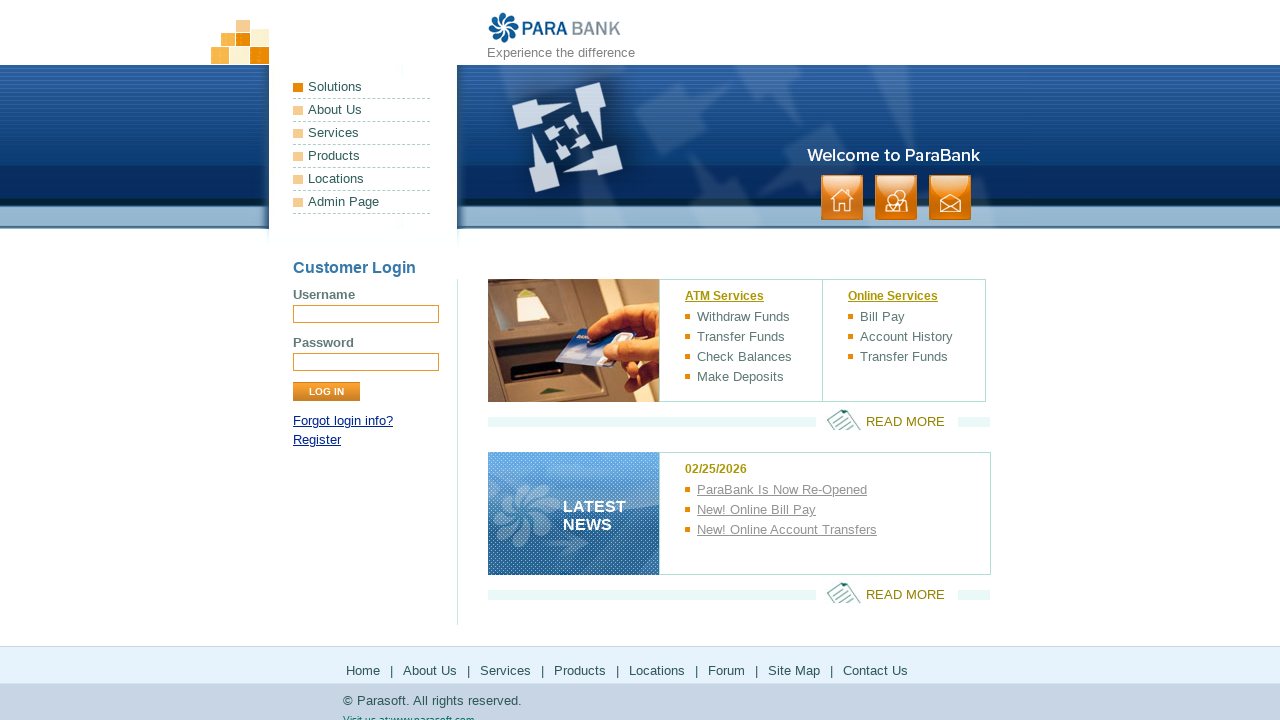

Clicked second navigation menu item at (362, 110) on xpath=//*[@id="headerPanel"]/ul[1]/li[2]
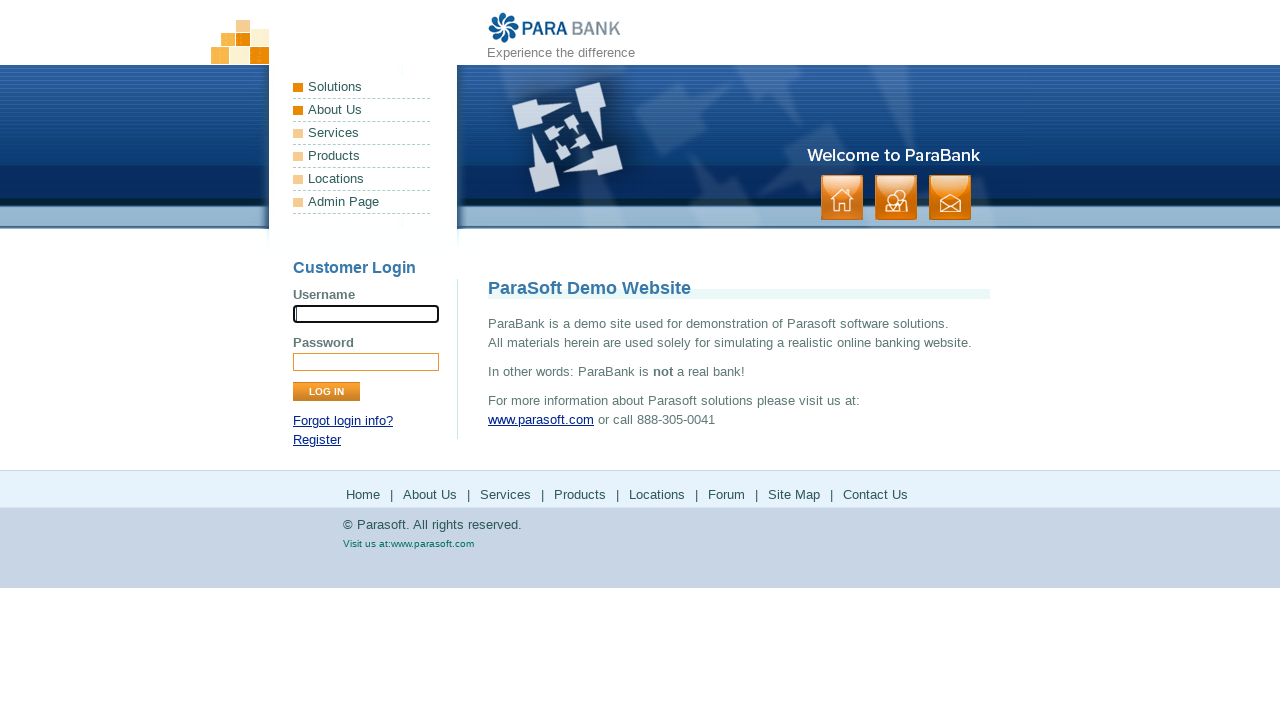

Clicked third navigation menu item at (362, 134) on xpath=//*[@id="headerPanel"]/ul[1]/li[3]
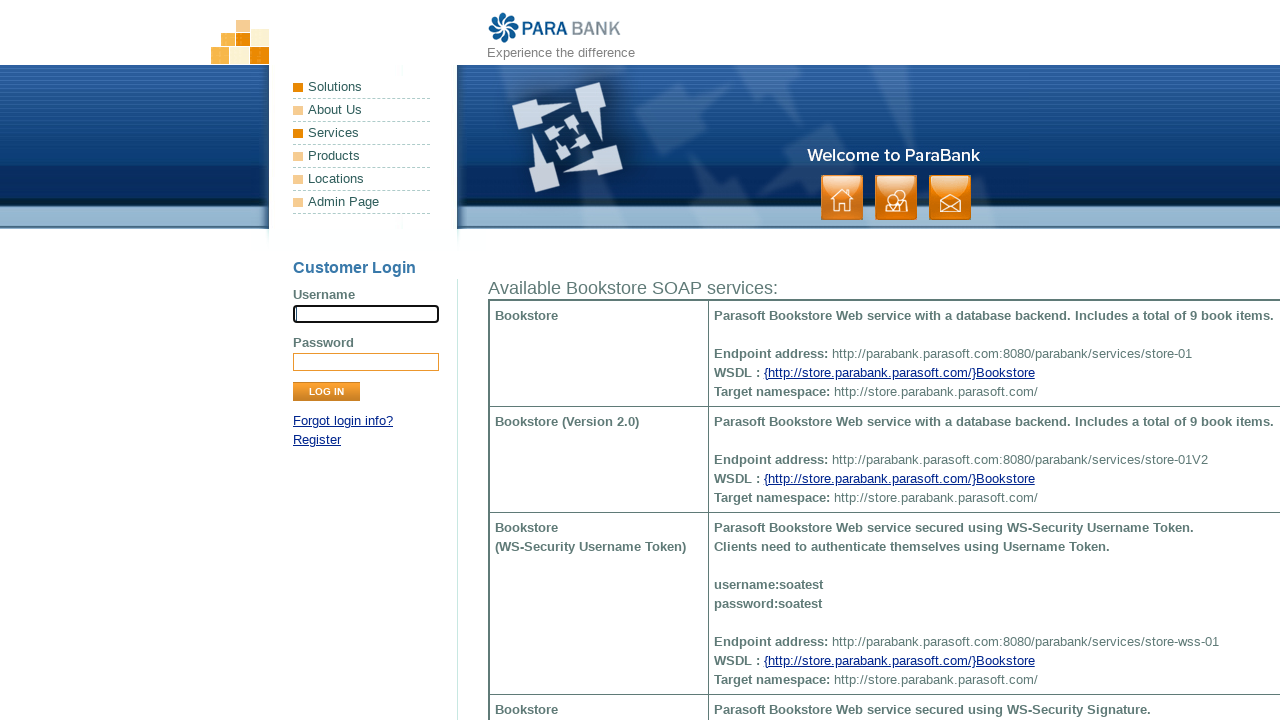

Clicked fourth navigation menu item at (362, 156) on xpath=//*[@id="headerPanel"]/ul[1]/li[4]
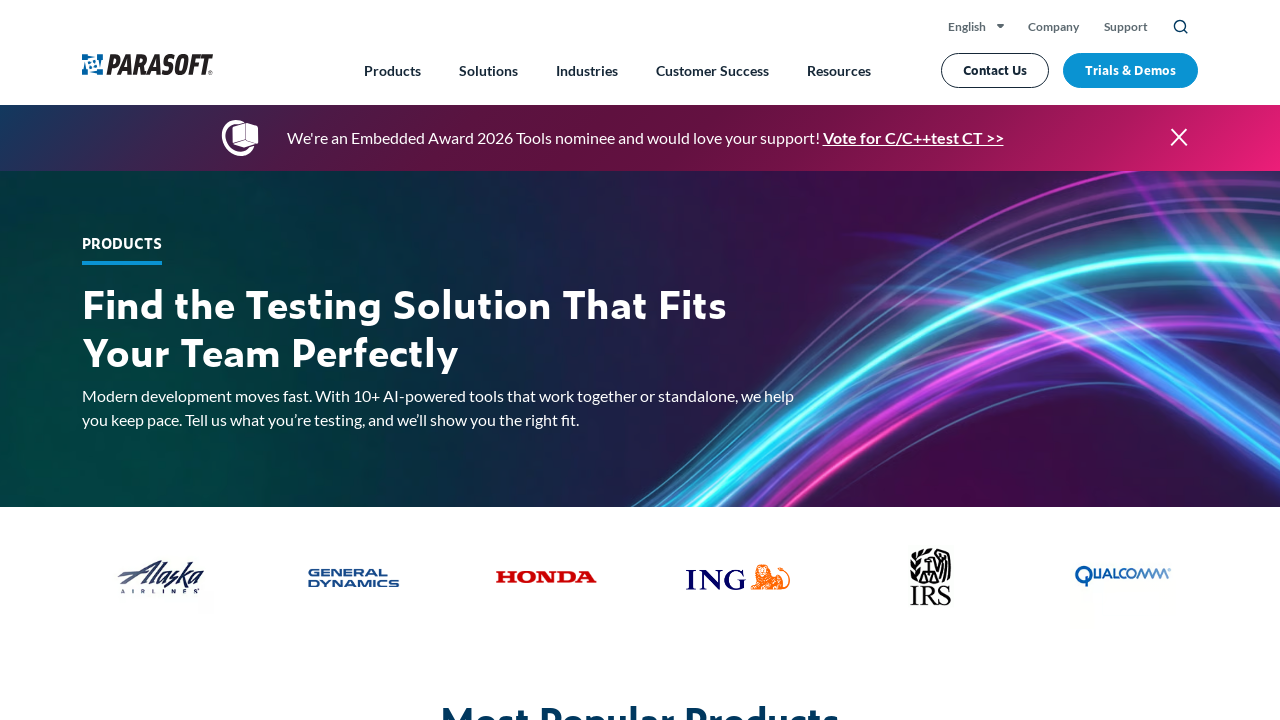

Navigated back
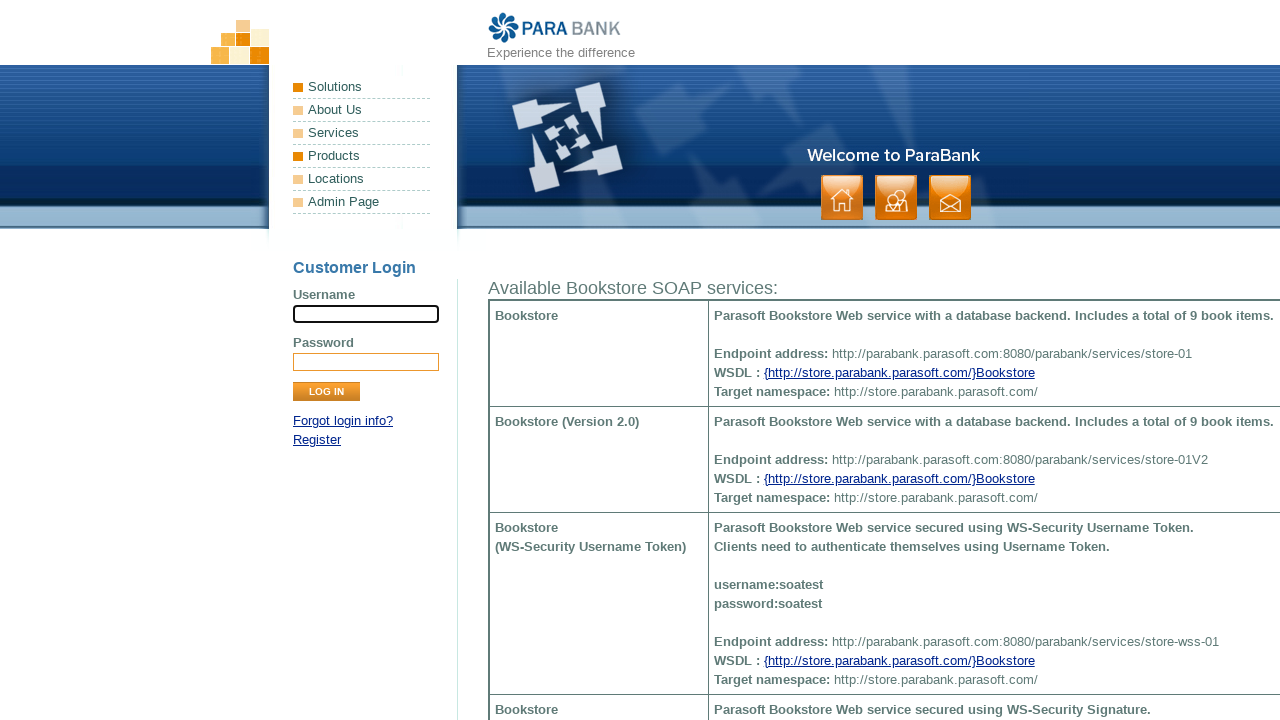

Clicked fifth navigation menu item at (362, 180) on xpath=//*[@id="headerPanel"]/ul[1]/li[5]
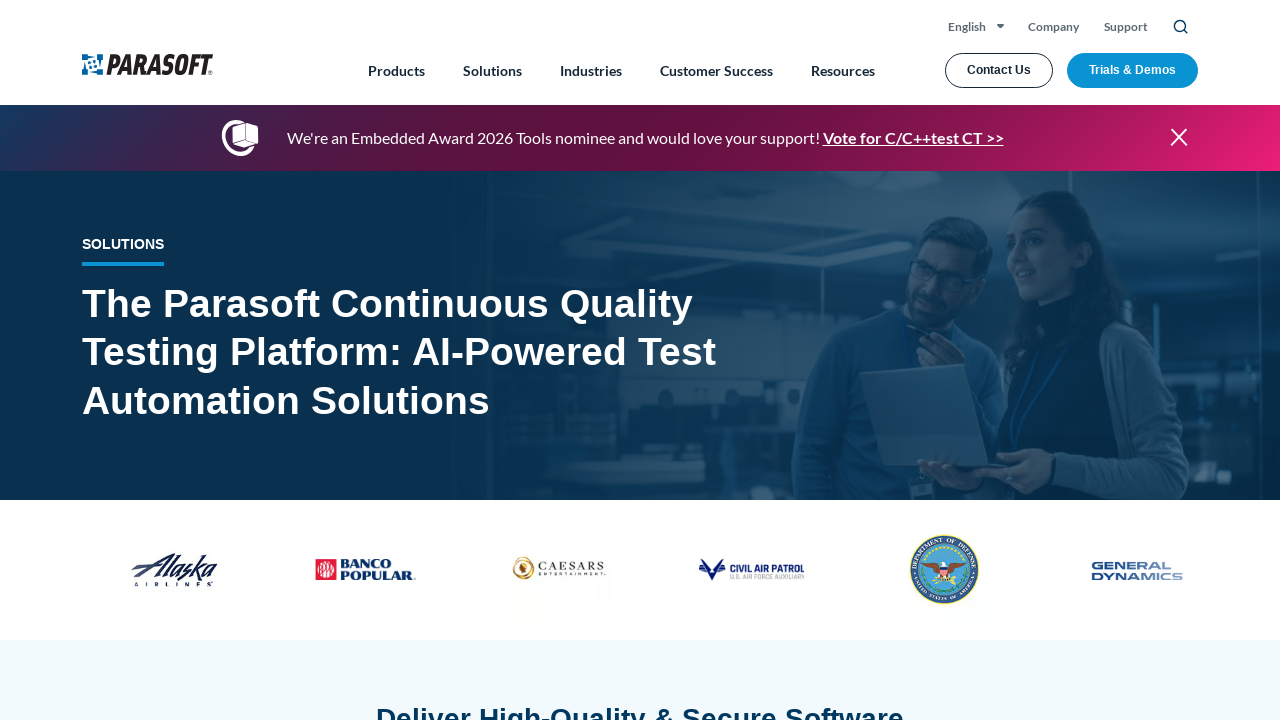

Navigated back
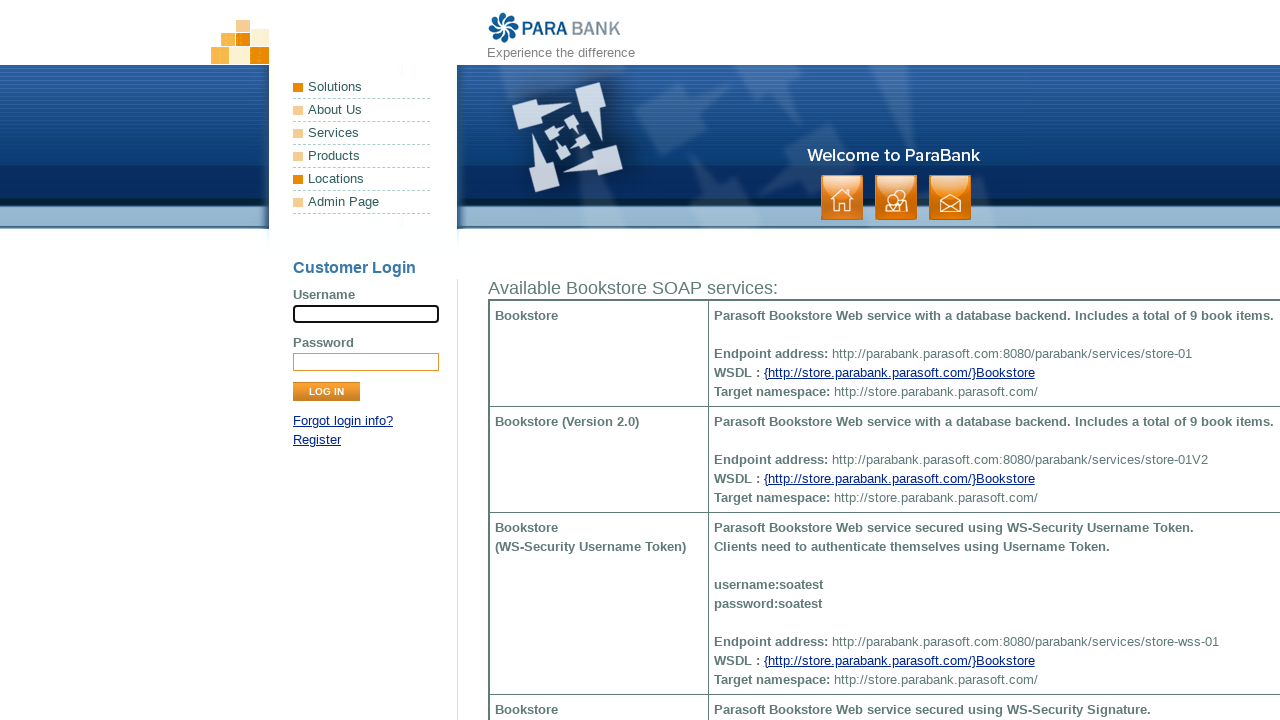

Clicked sixth navigation menu item at (362, 202) on xpath=//*[@id="headerPanel"]/ul[1]/li[6]
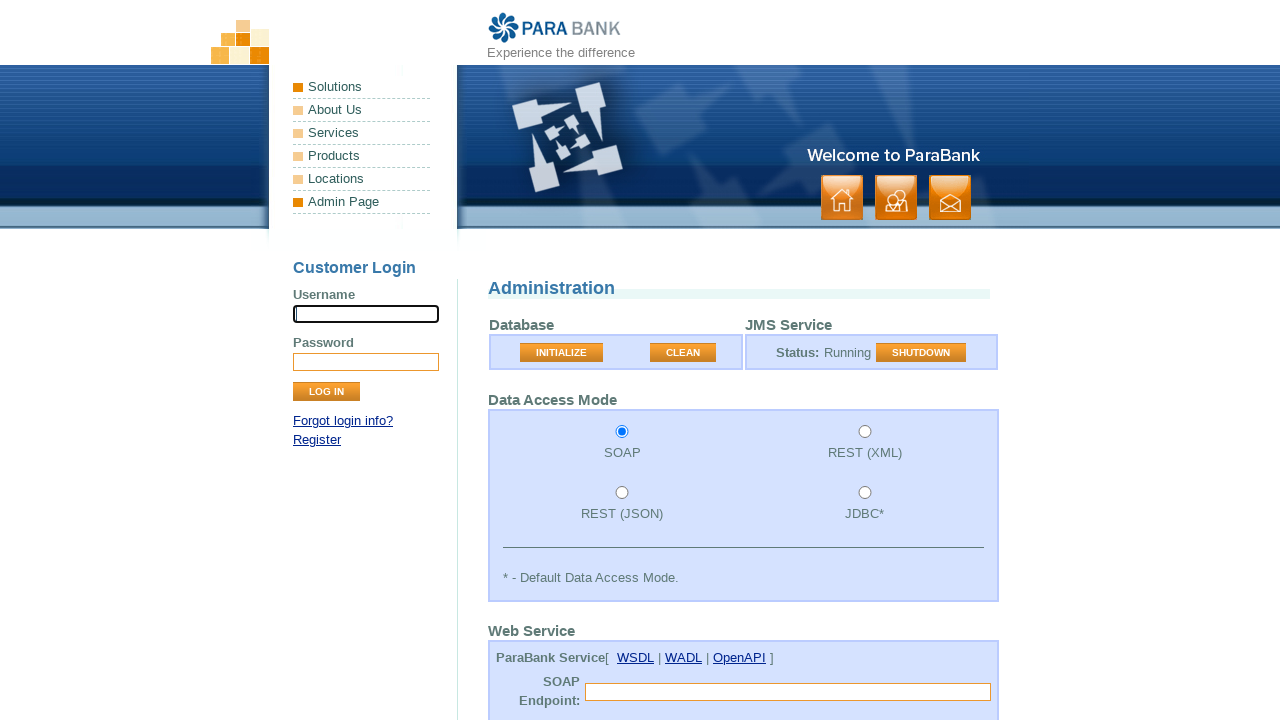

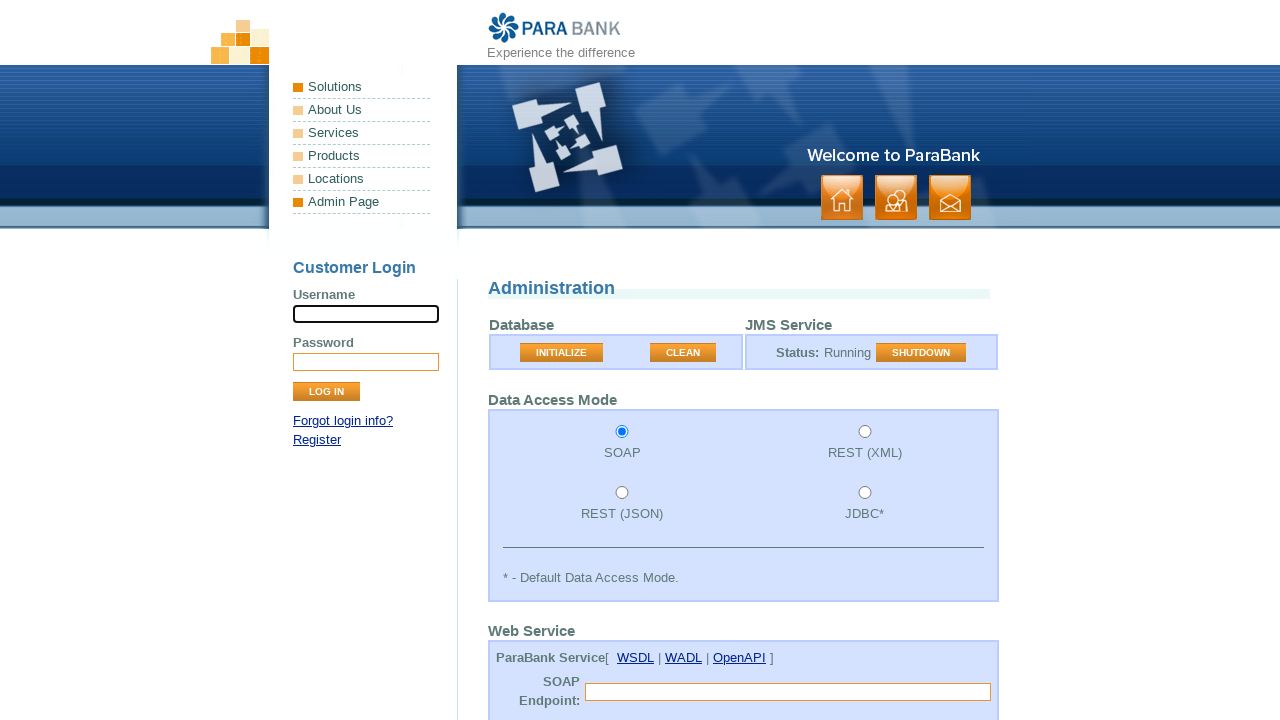